Tests registration form validation by submitting an empty form and verifying all required field error messages are displayed.

Starting URL: https://parabank.parasoft.com/parabank/index.htm

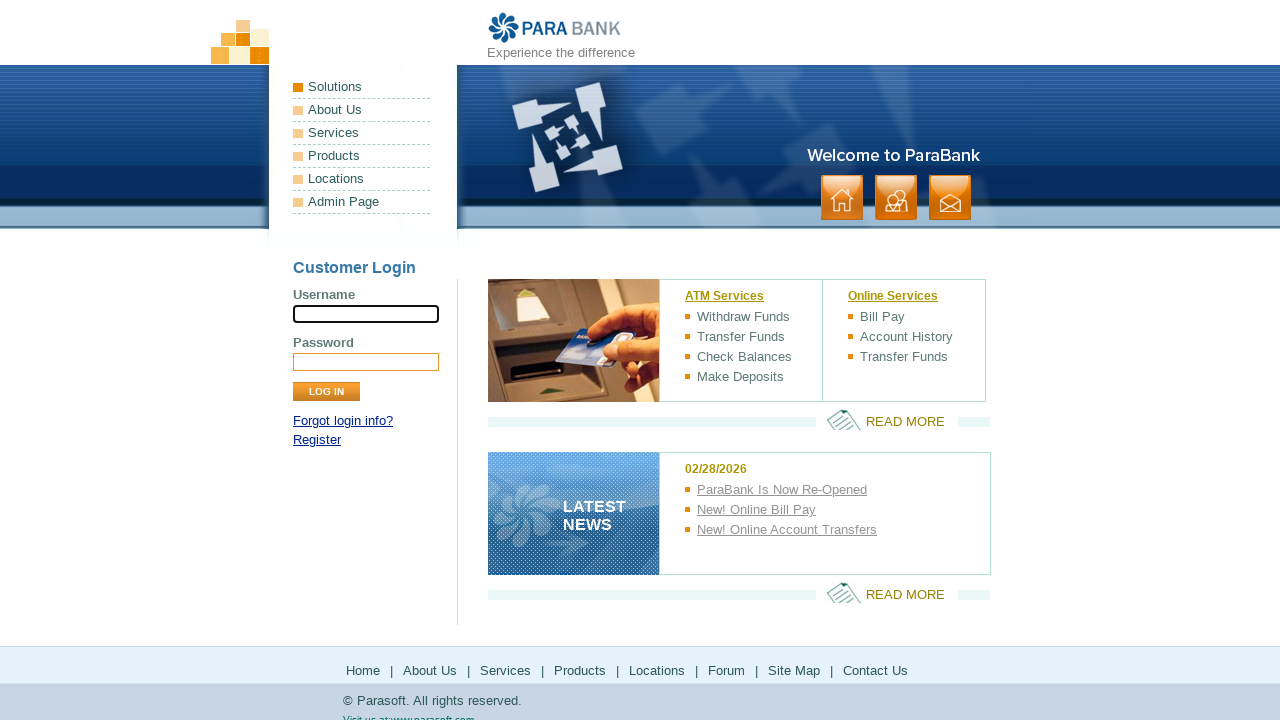

Clicked Register link to navigate to registration page at (317, 440) on a[href*='register']
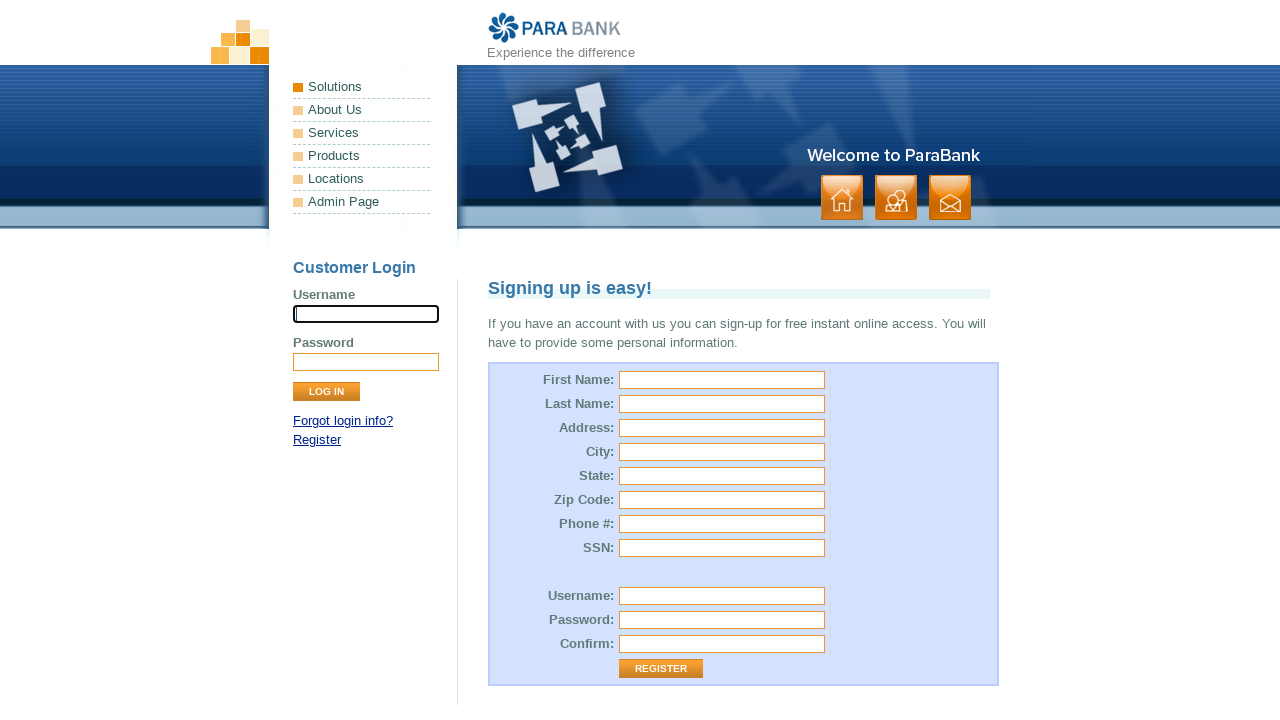

Registration page loaded and 'Signing up is easy!' text appeared
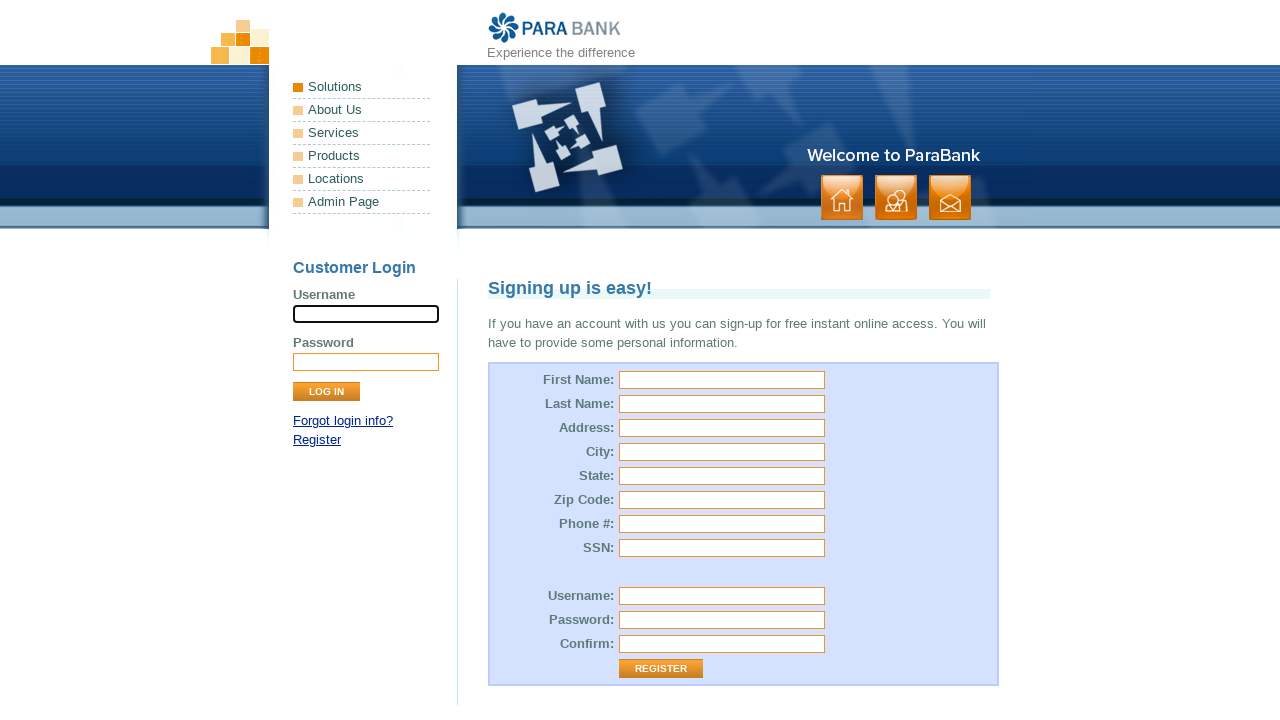

Clicked Register button without filling any required fields at (661, 669) on input[value='Register']
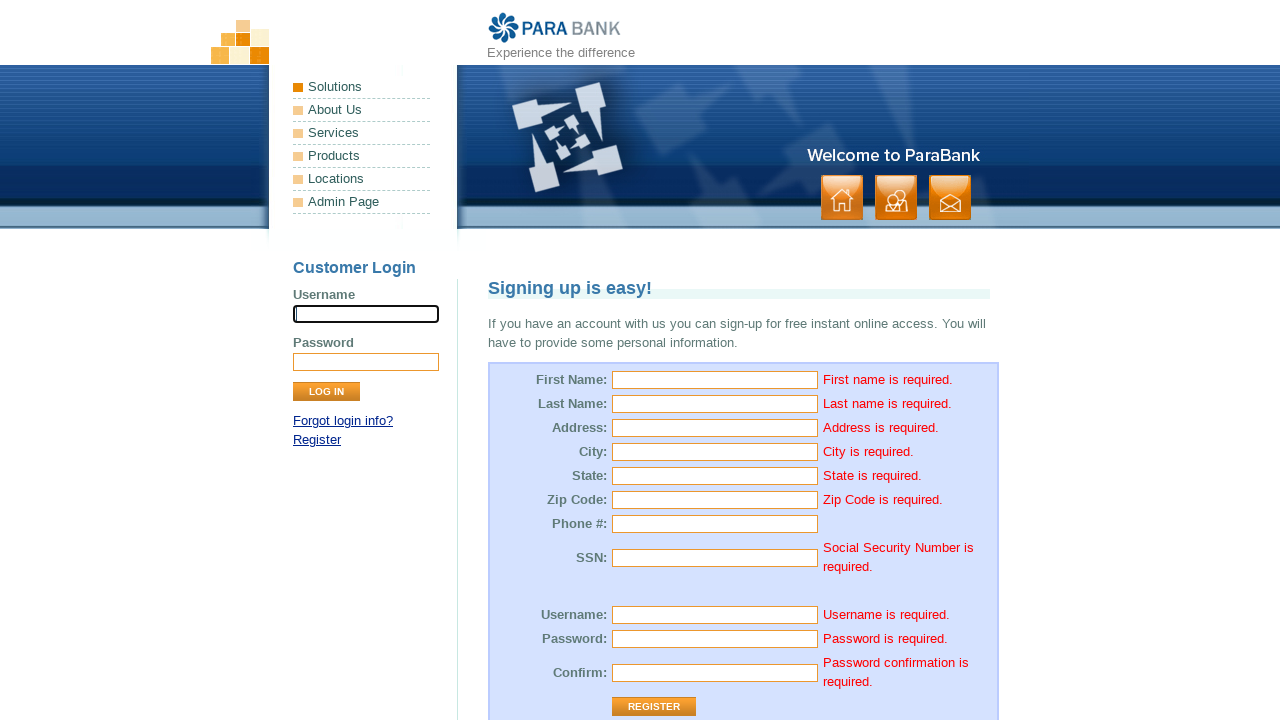

Form validation error 'First name is required' appeared
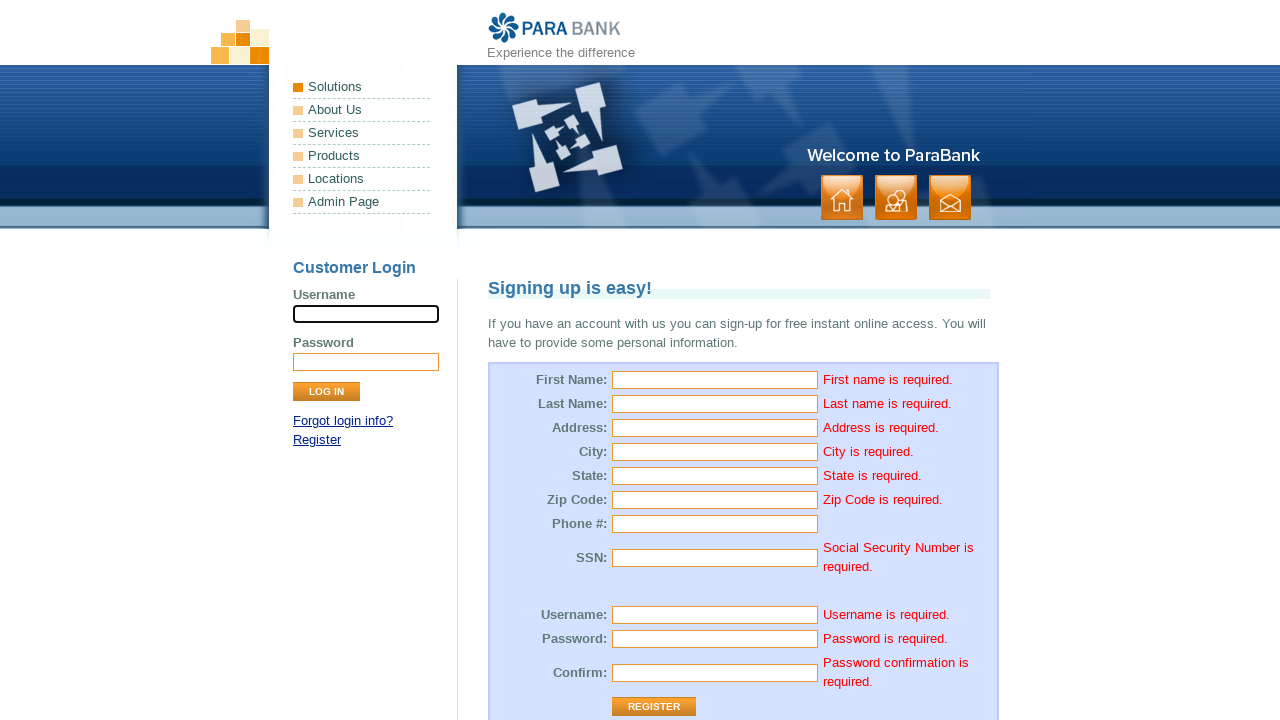

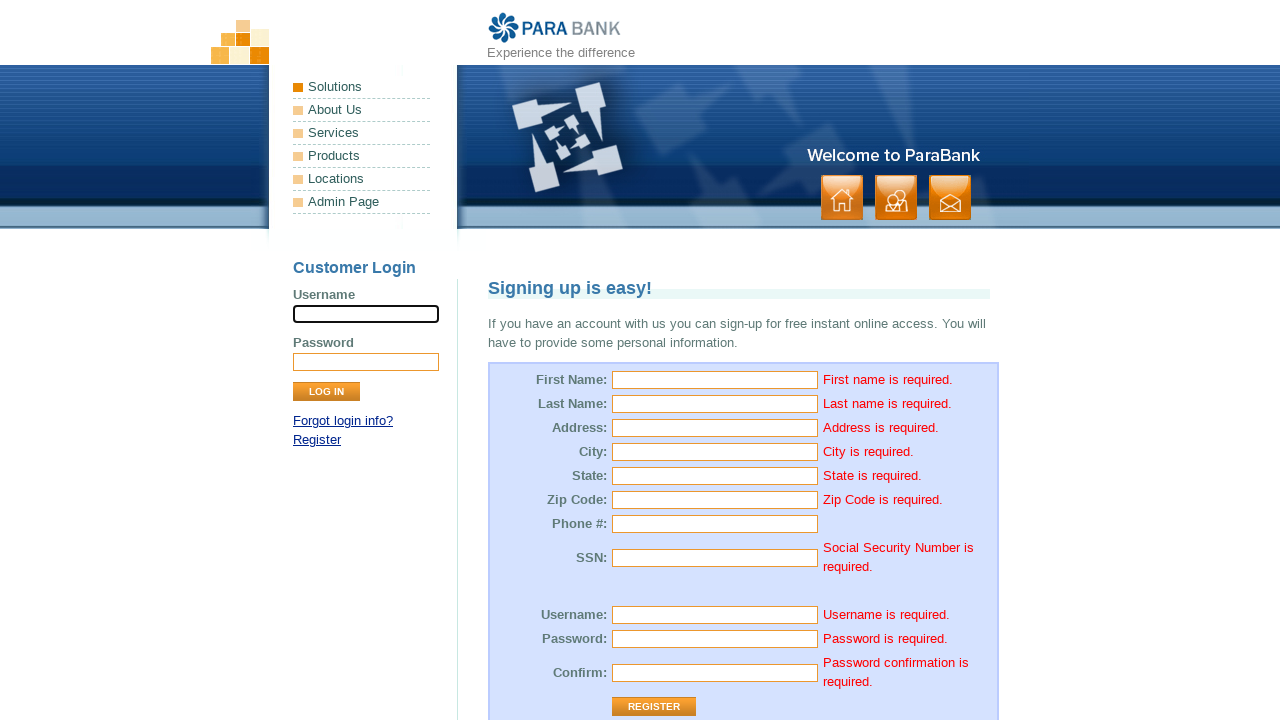